Tests form interaction functionality by selecting options from a dropdown (by text, value, and index), clicking a radio button based on its value attribute, and confirming a popup dialog.

Starting URL: https://rahulshettyacademy.com/loginpagePractise/

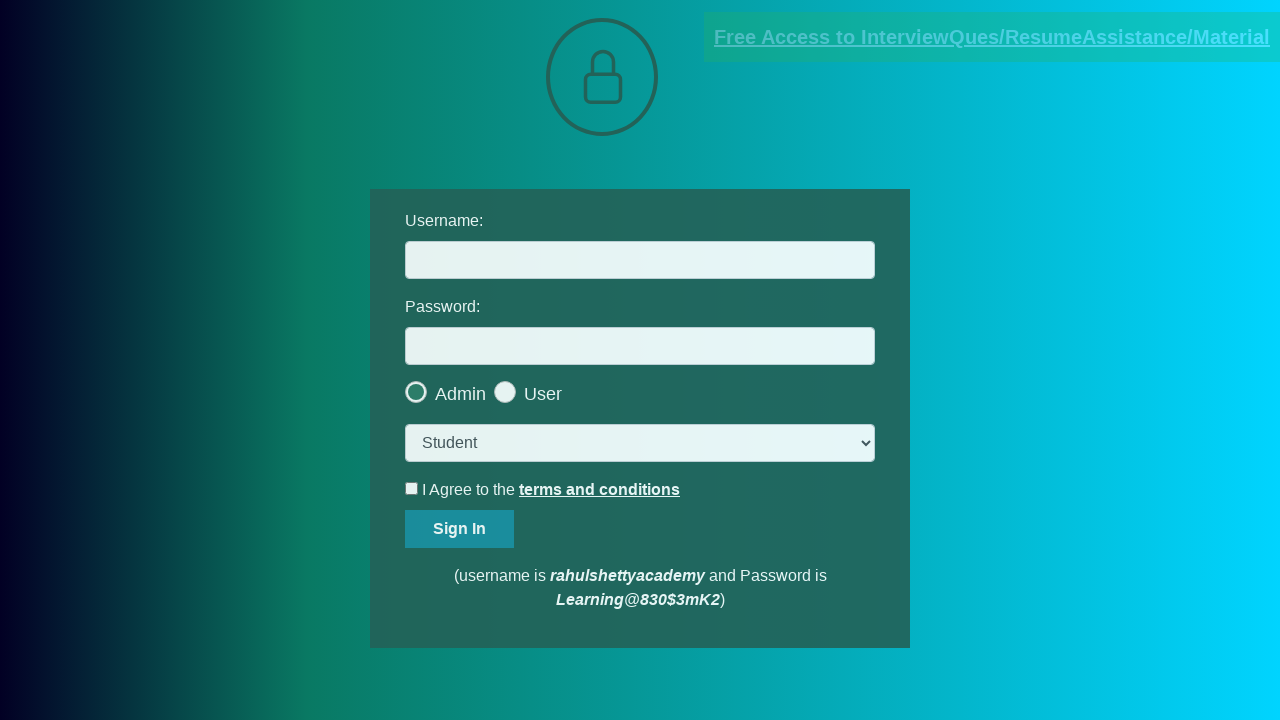

Selected 'Teacher' option from dropdown by text on select.form-control
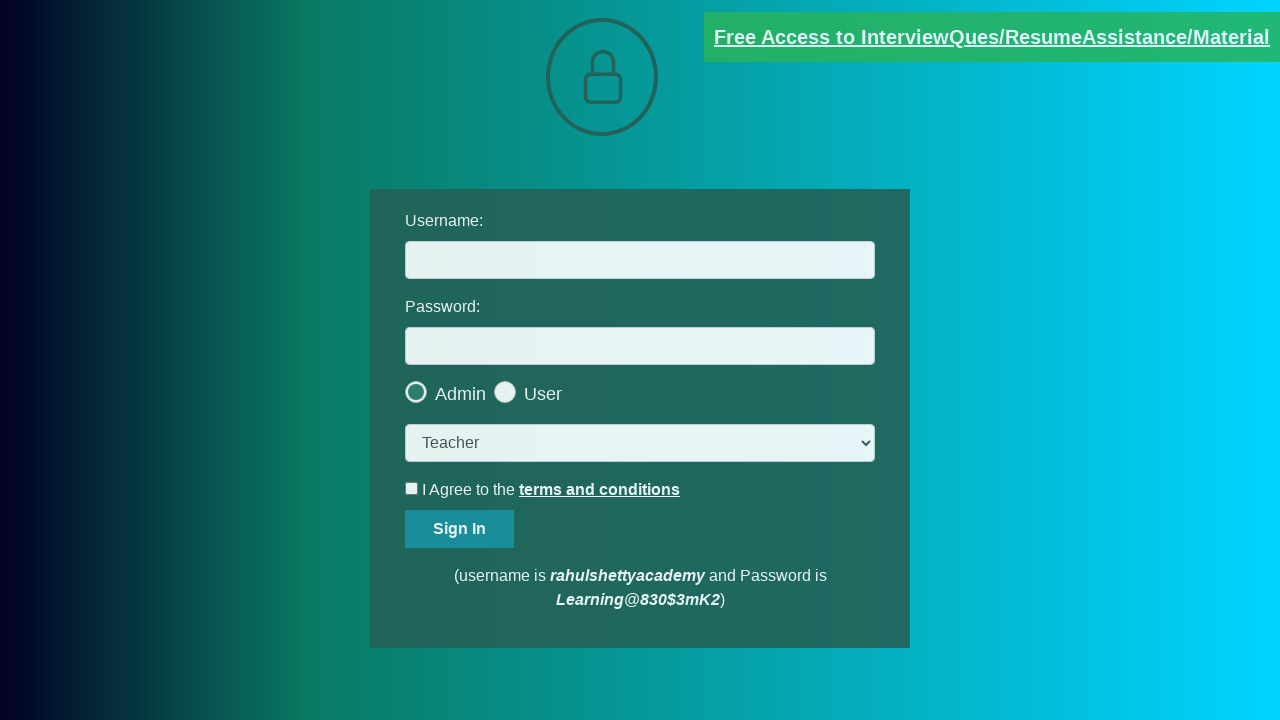

Selected 'consult' option from dropdown by value on select.form-control
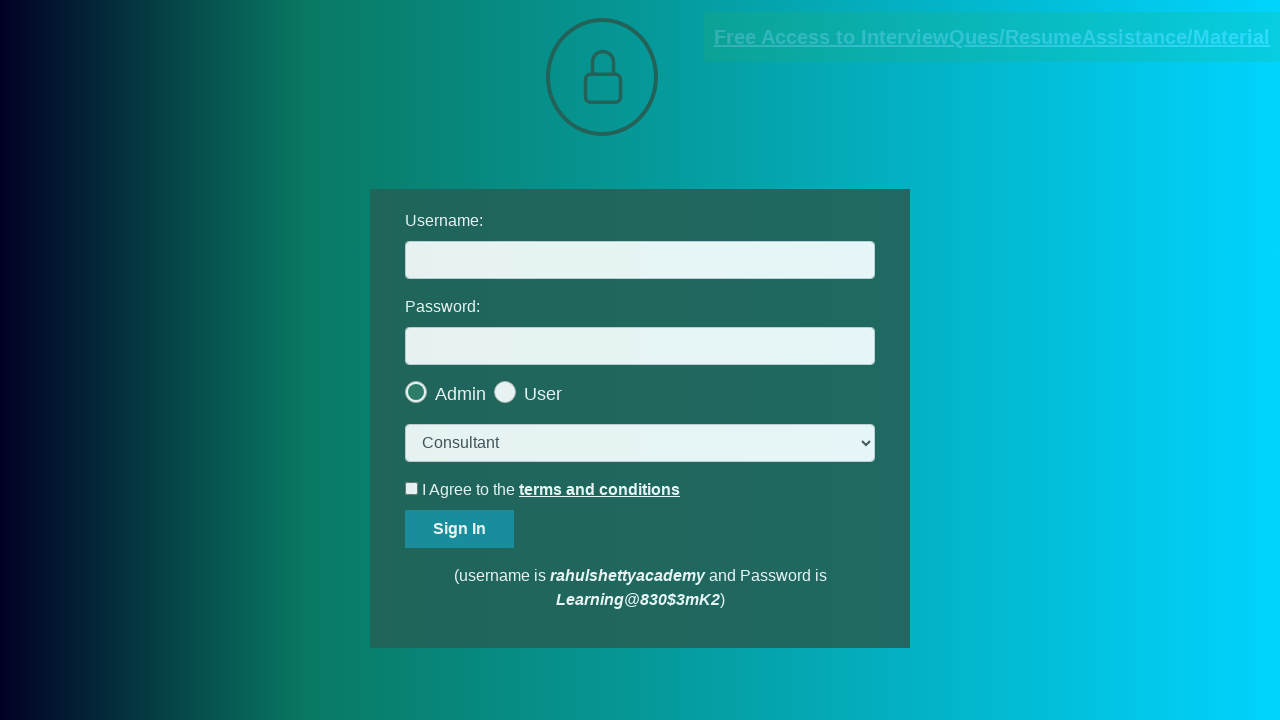

Selected first option from dropdown by index on select.form-control
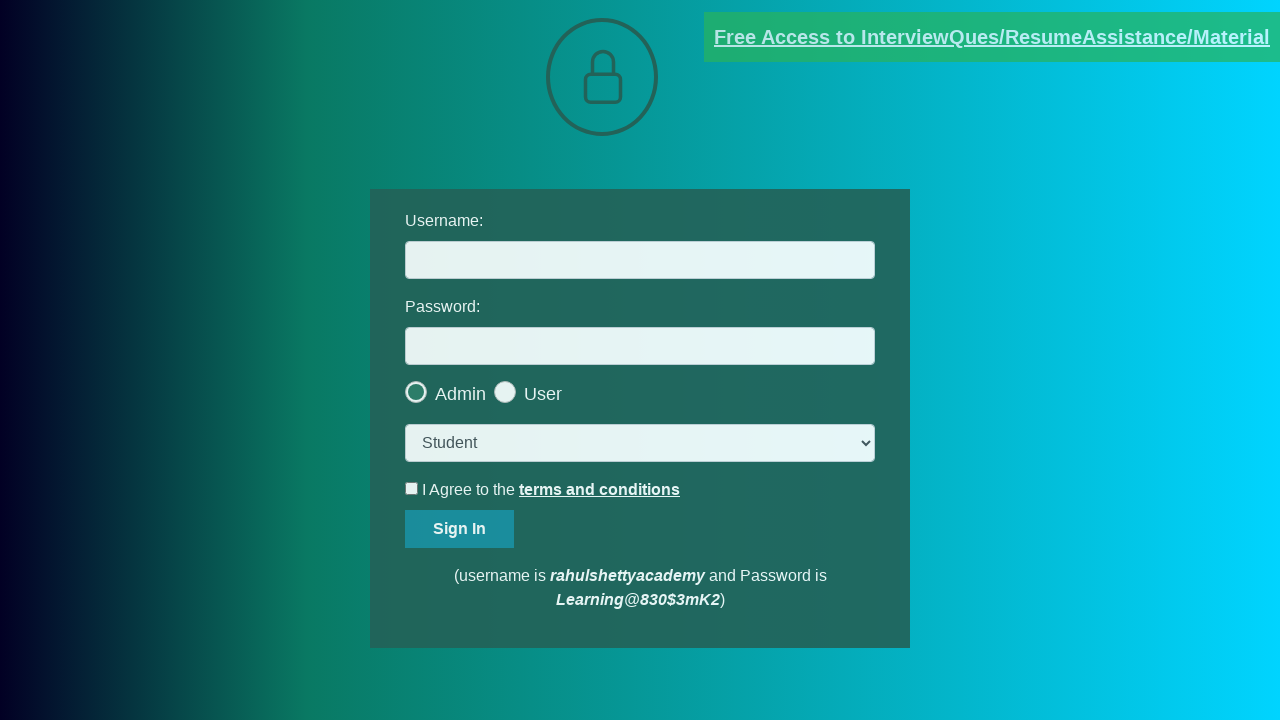

Clicked radio button with value 'user' at (568, 387) on input[type='radio'] >> nth=1
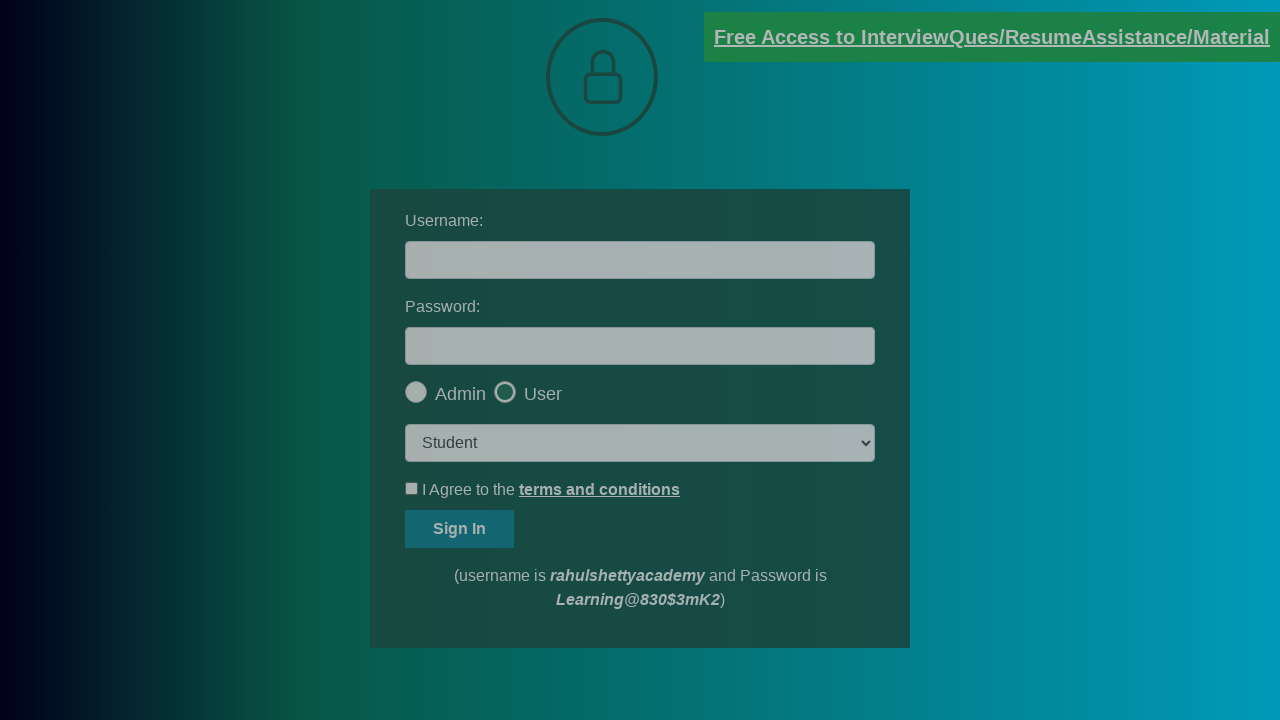

Waited for 'okay' button to become visible in popup
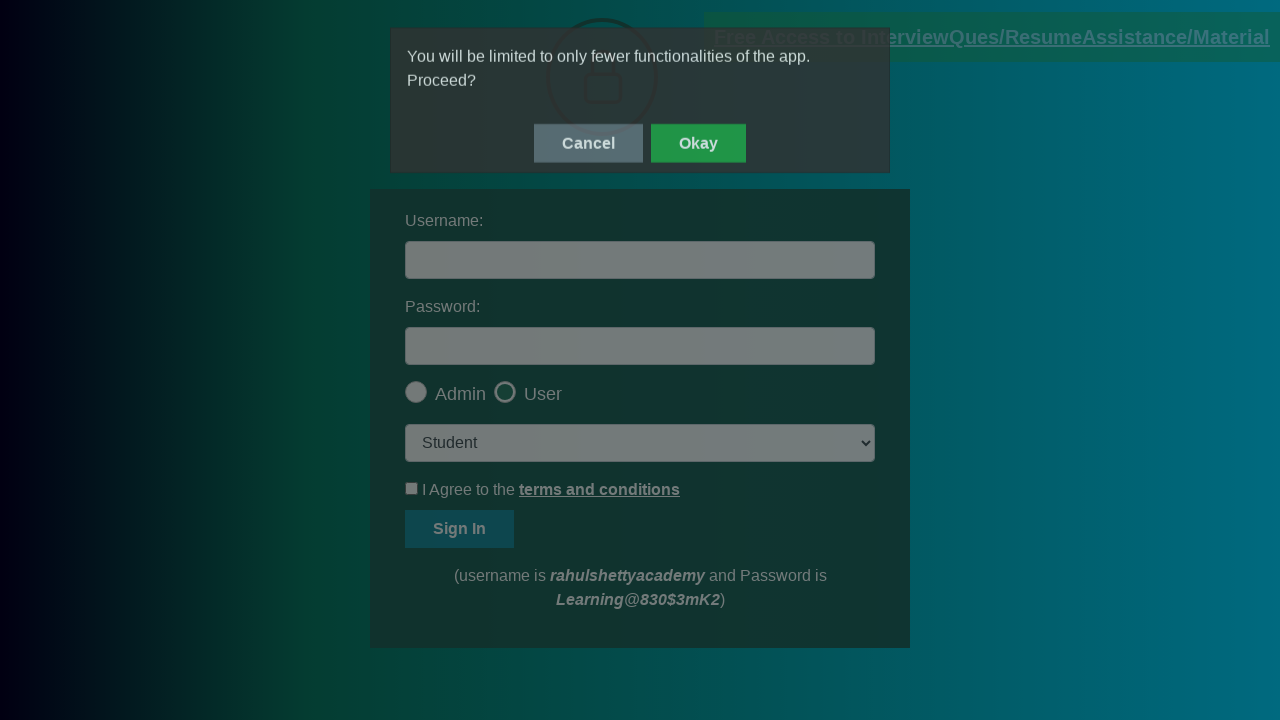

Clicked 'okay' button to confirm popup dialog at (698, 144) on #okayBtn
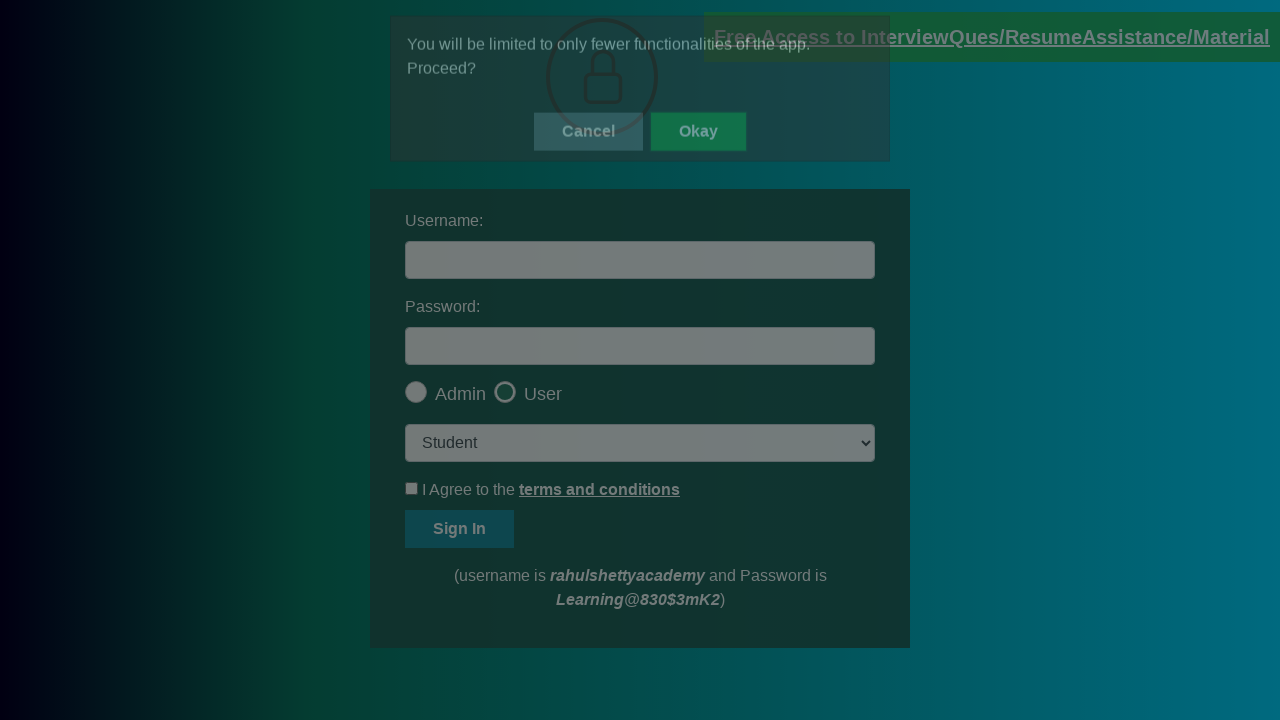

Verified usertype element is present and loaded
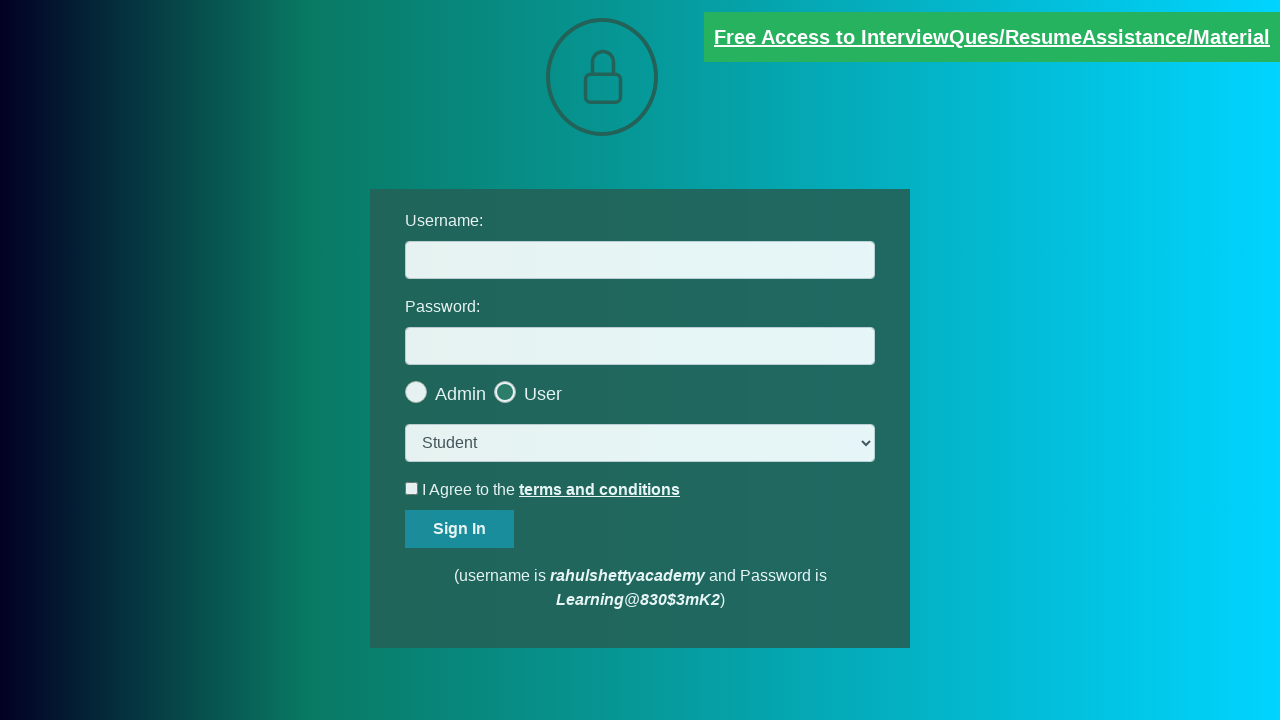

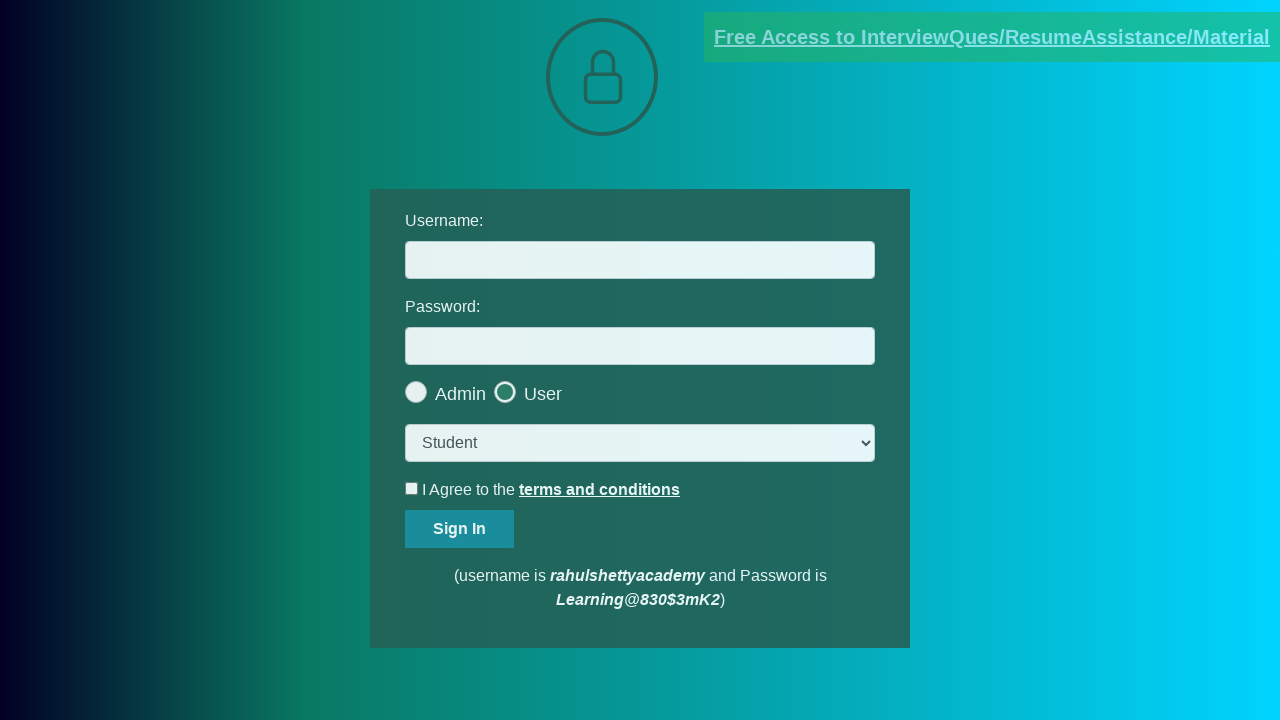